Tests right-click context menu functionality, alert handling, and navigation to a new window to verify content

Starting URL: https://the-internet.herokuapp.com/context_menu

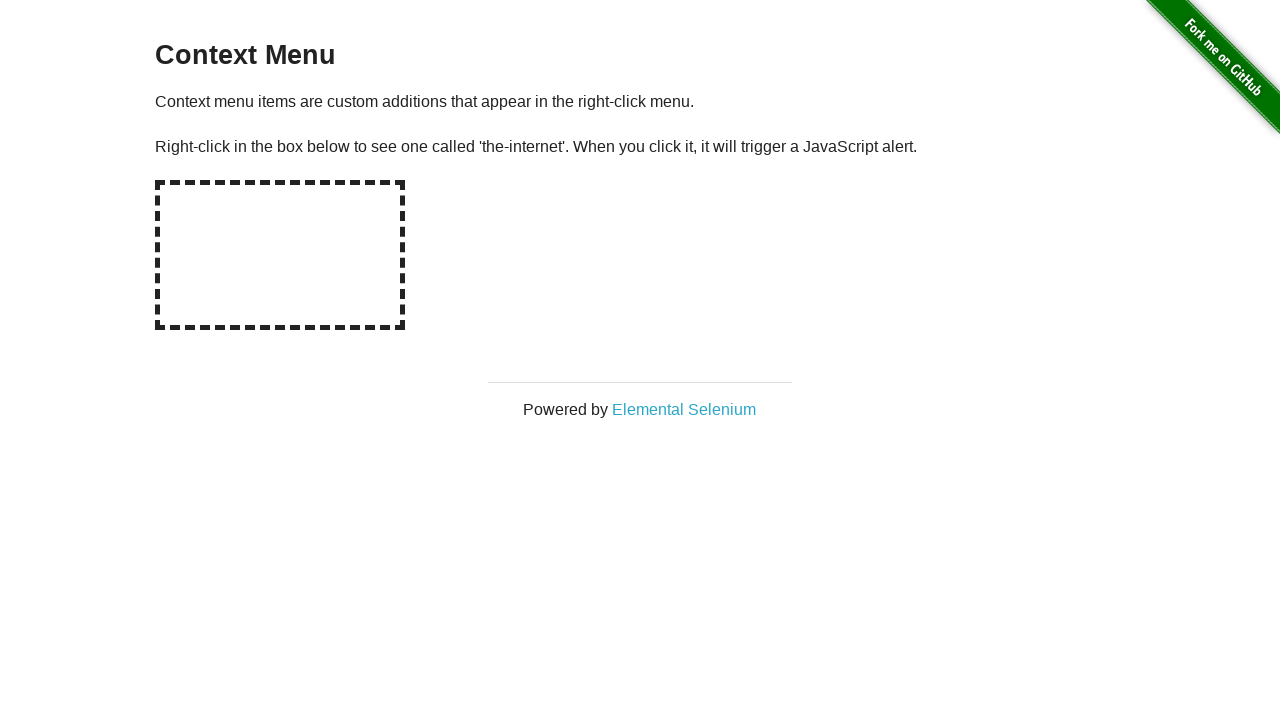

Right-clicked on hot-spot area to open context menu at (280, 255) on #hot-spot
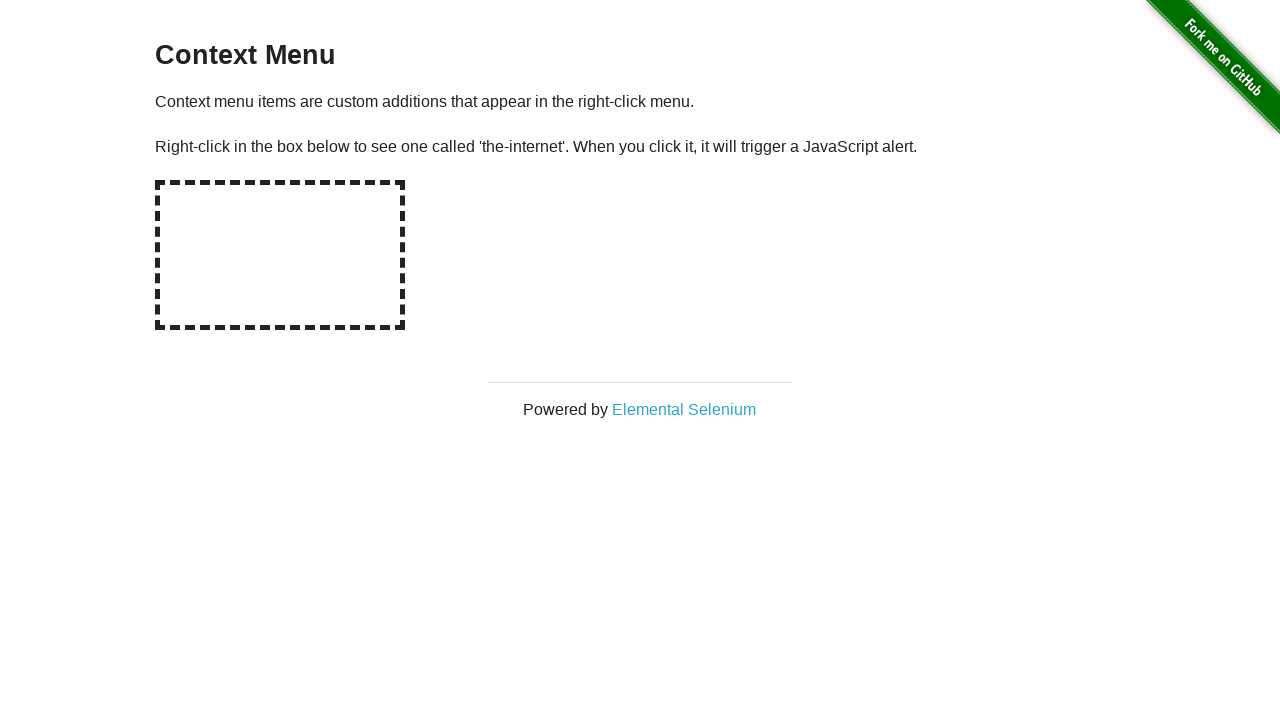

Set up alert dialog handler to accept dialogs
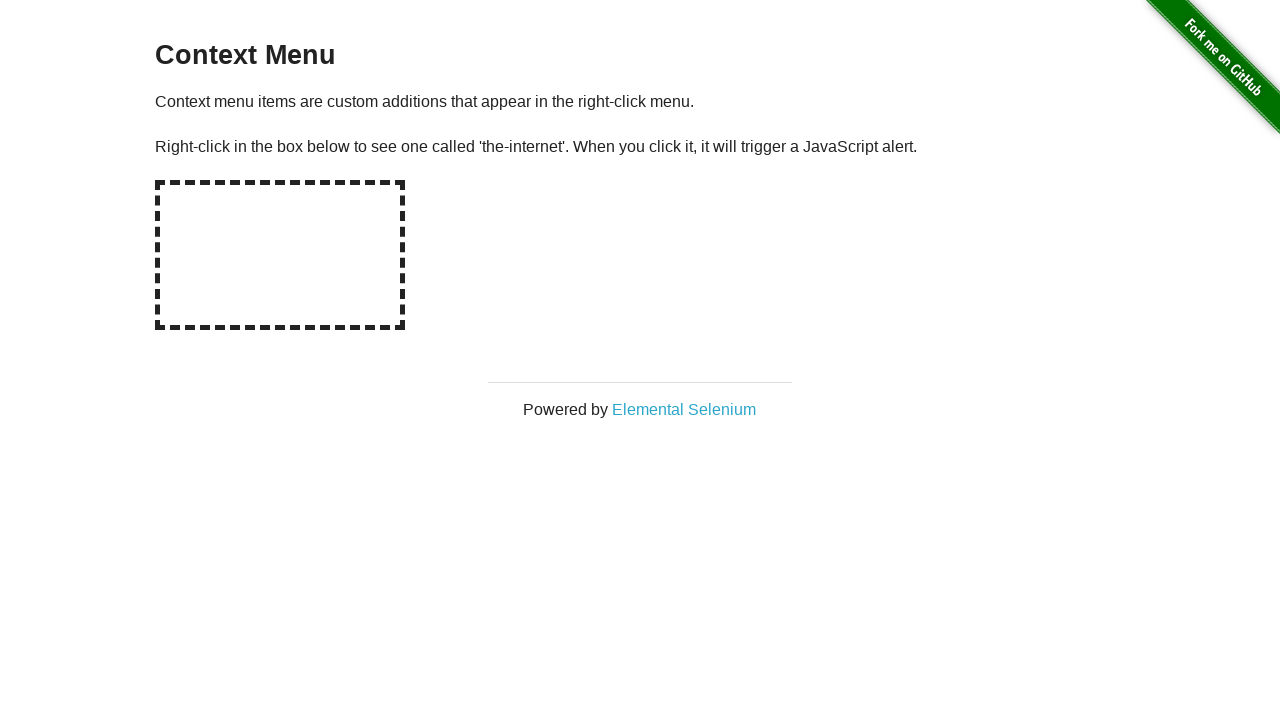

Reloaded the page
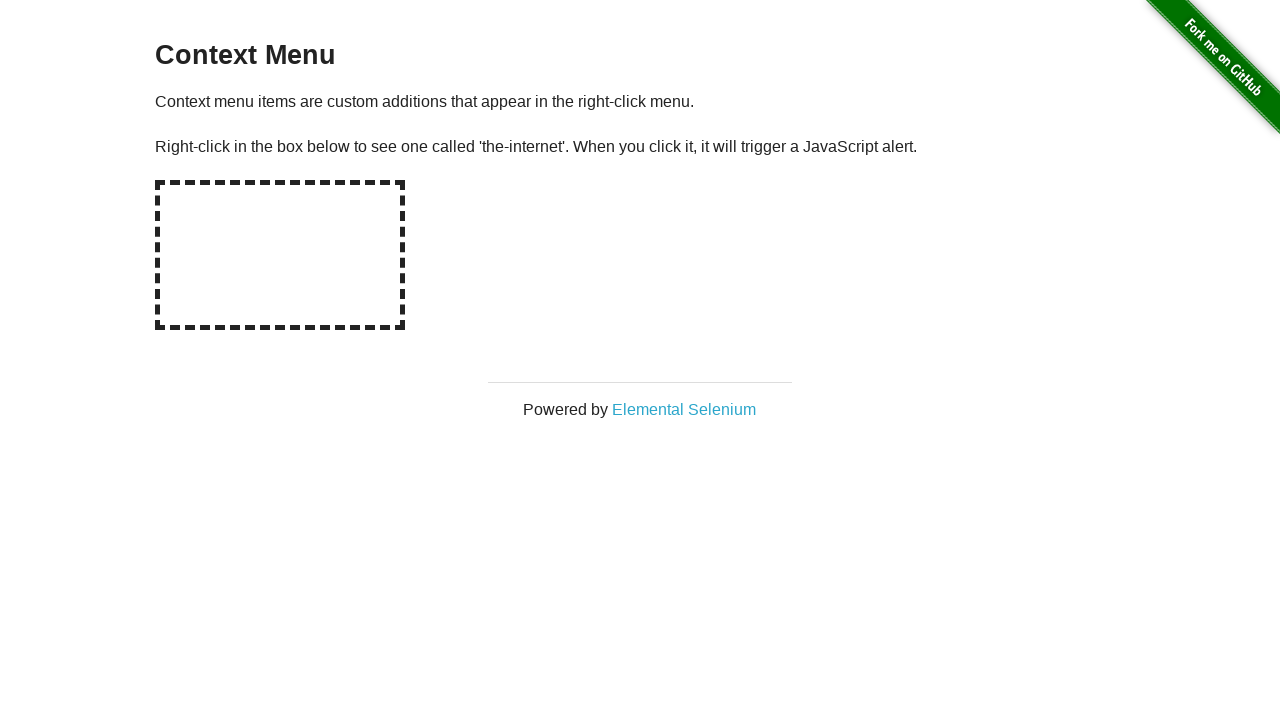

Clicked on Elemental Selenium link which opened in new window at (684, 409) on text='Elemental Selenium'
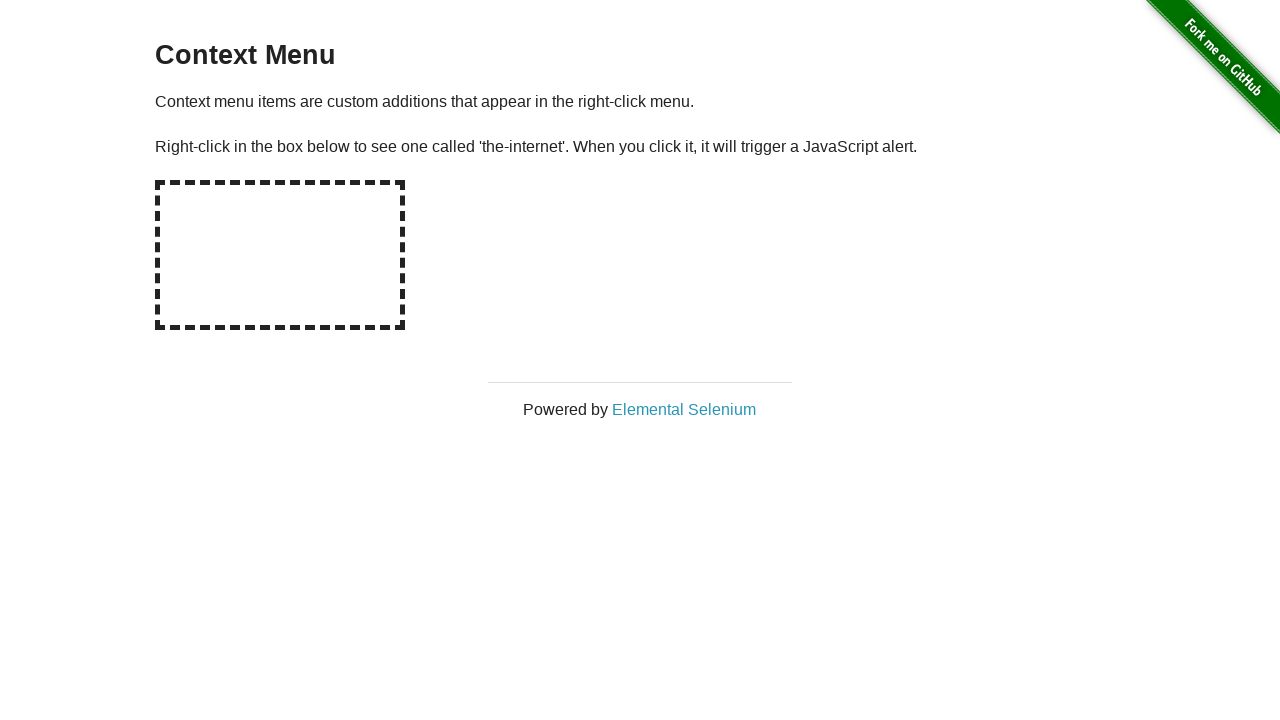

Verified new page h1 contains 'Elemental Selenium'
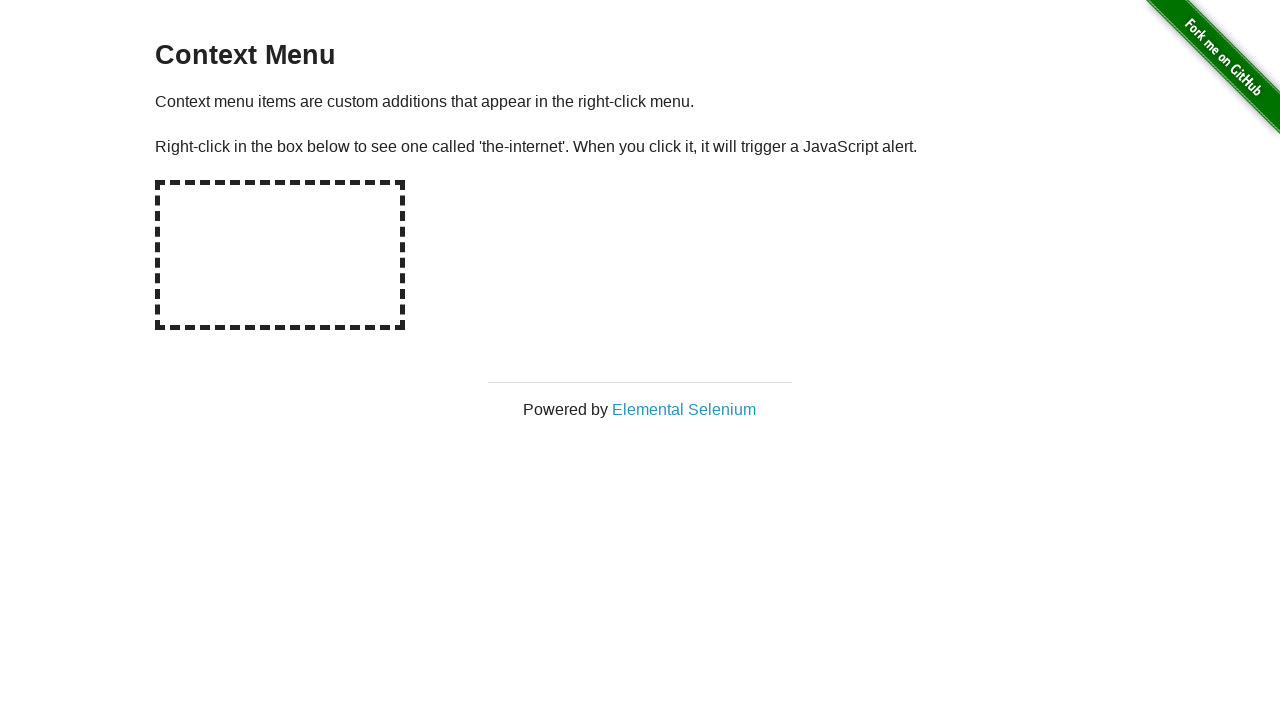

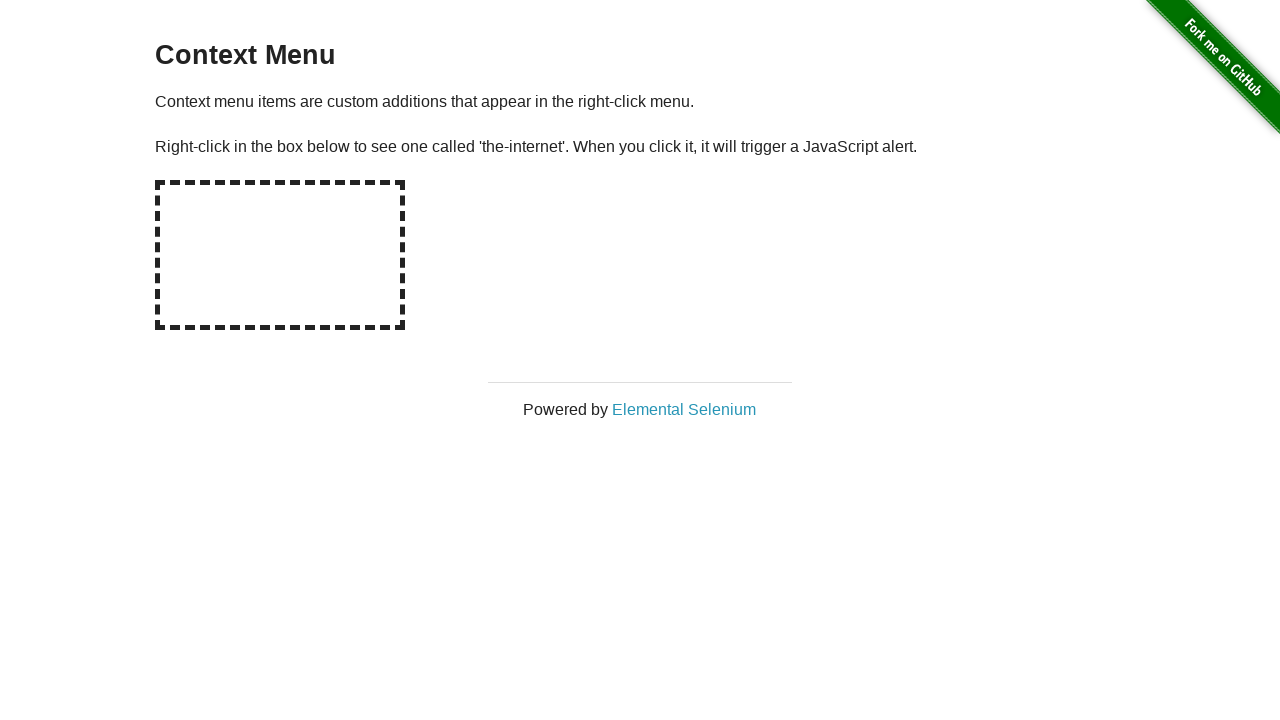